Tests sorting the Email column in ascending order by clicking the column header and verifying the text values are sorted correctly using CSS pseudo-class selectors on table 1.

Starting URL: http://the-internet.herokuapp.com/tables

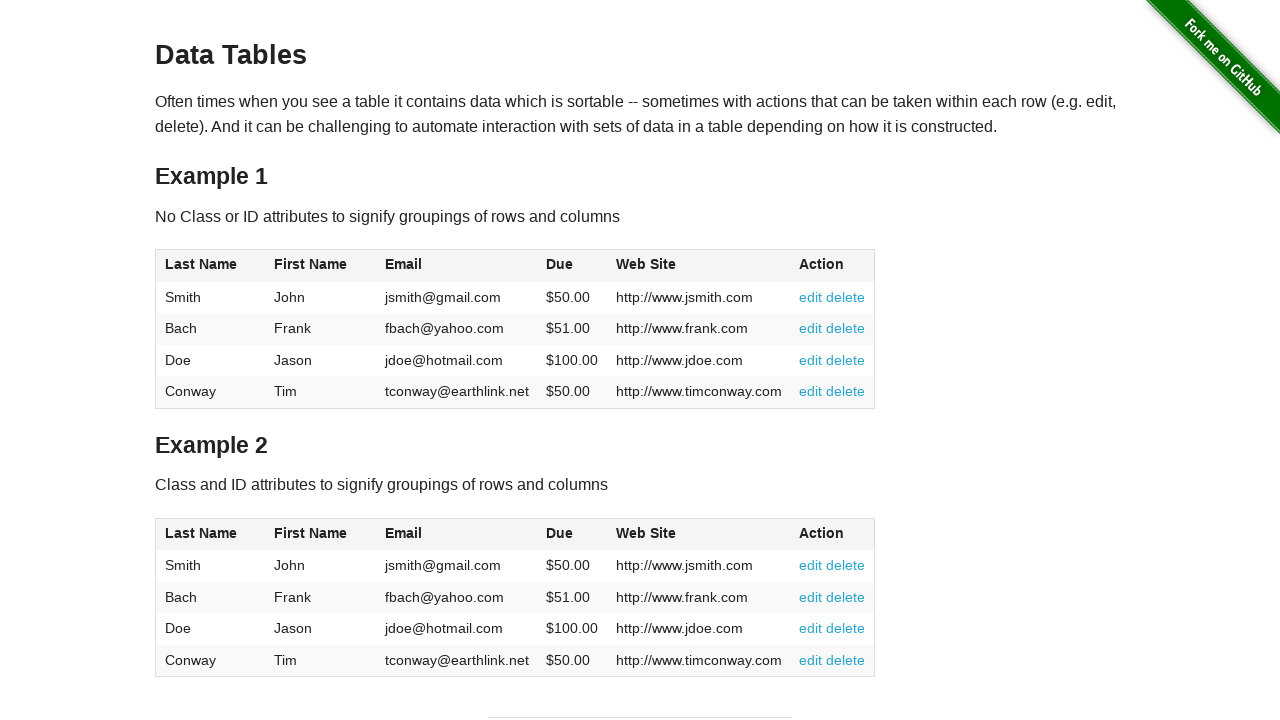

Clicked Email column header in table 1 to sort at (457, 266) on #table1 thead tr th:nth-of-type(3)
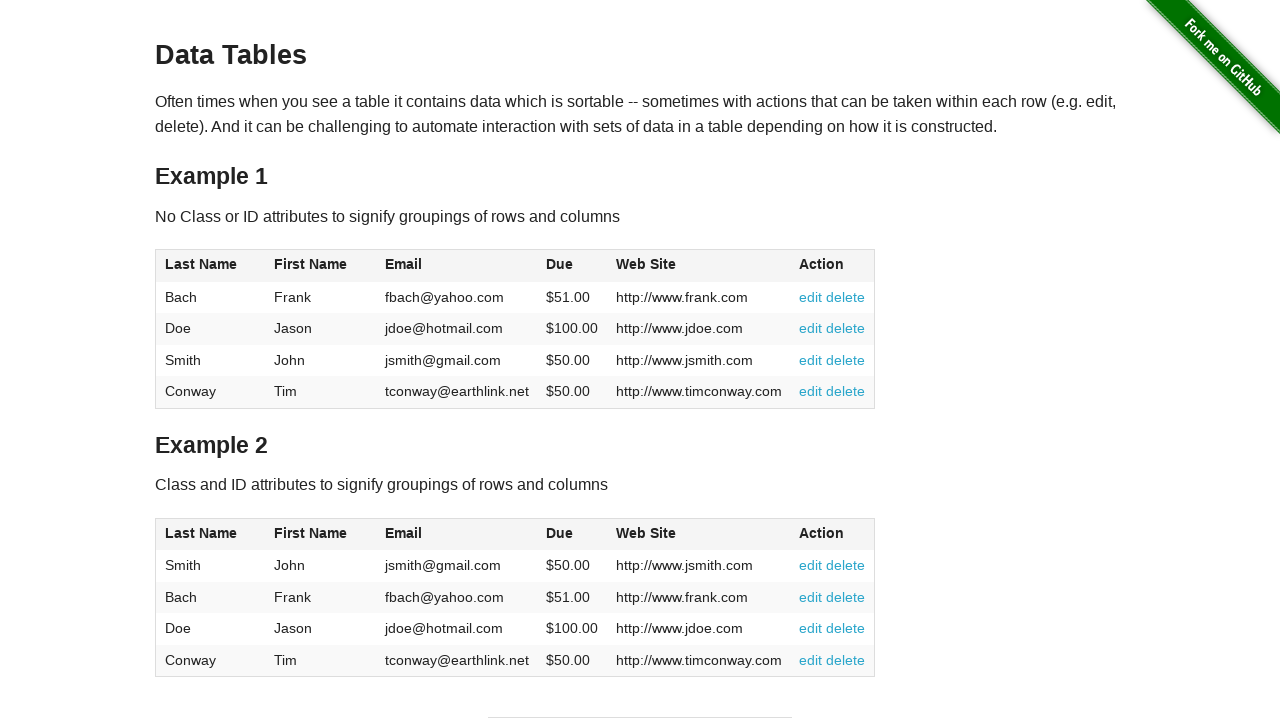

Email column in table 1 sorted in ascending order
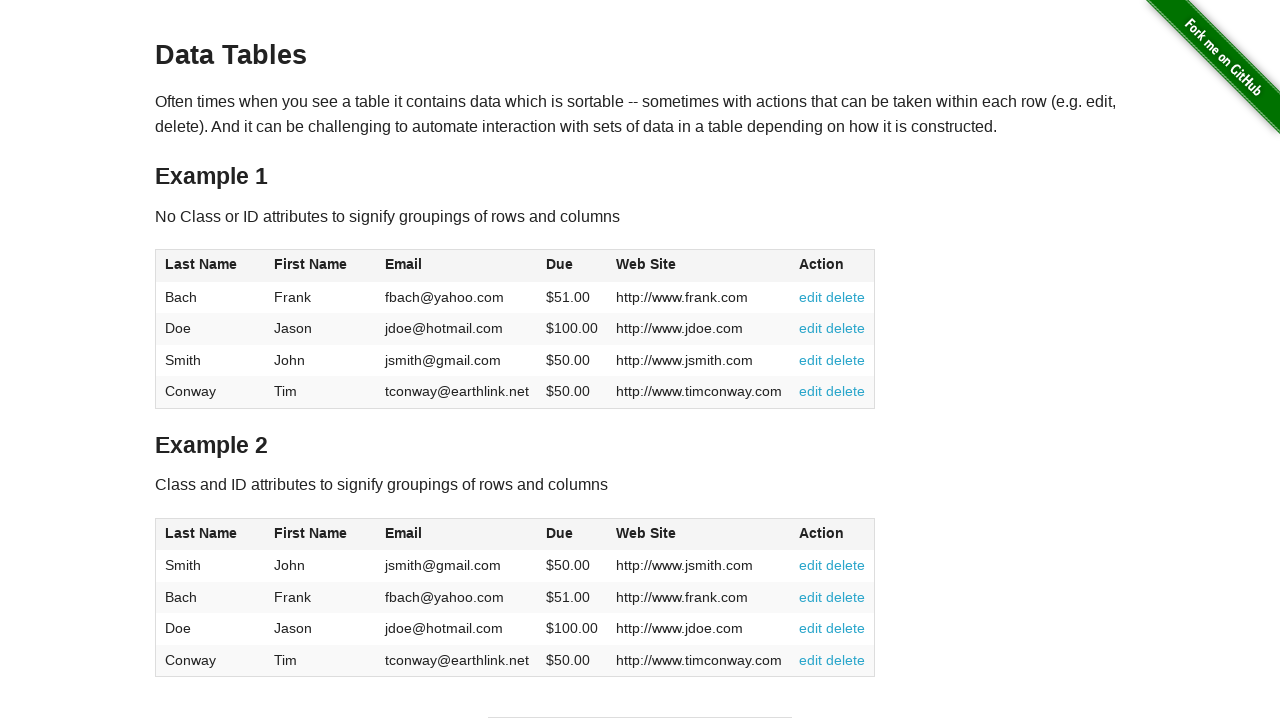

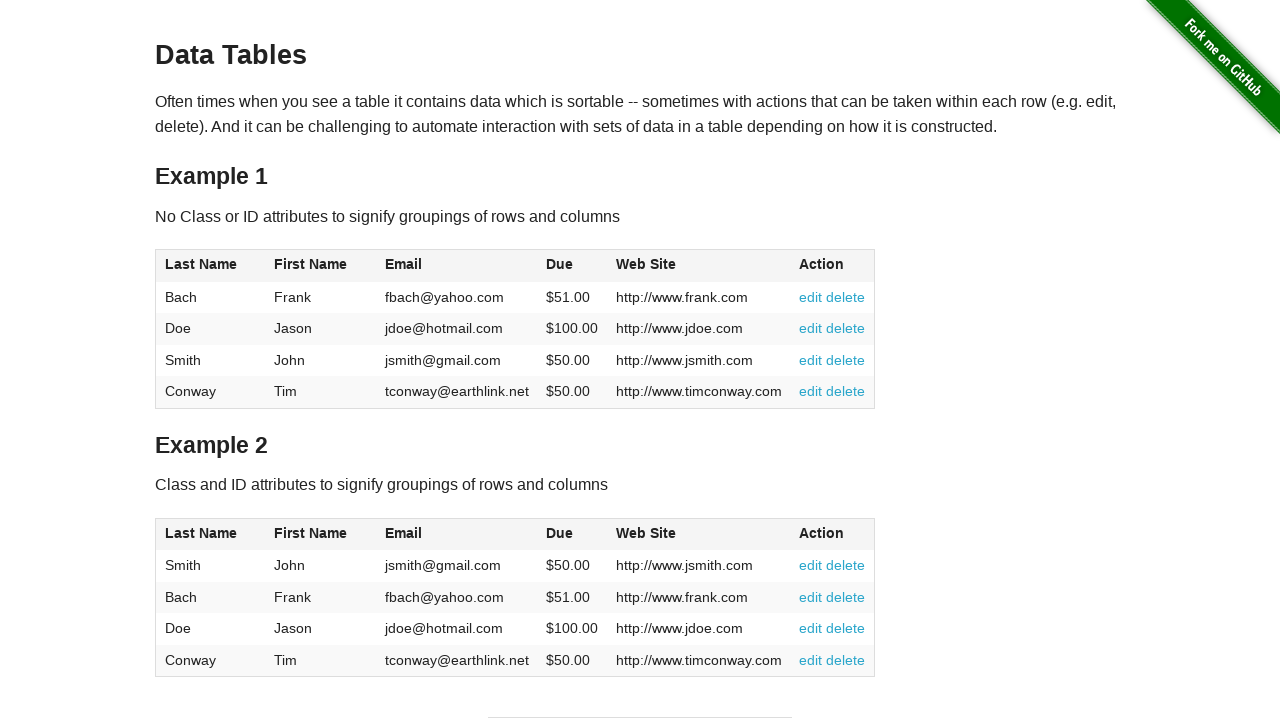